Tests JavaScript alert popup functionality on W3Schools by navigating to the JS popup tutorial, clicking "Try it Yourself" to open a new window, switching to an iframe, triggering an alert, and accepting it.

Starting URL: https://www.w3schools.com/js/js_popup.asp

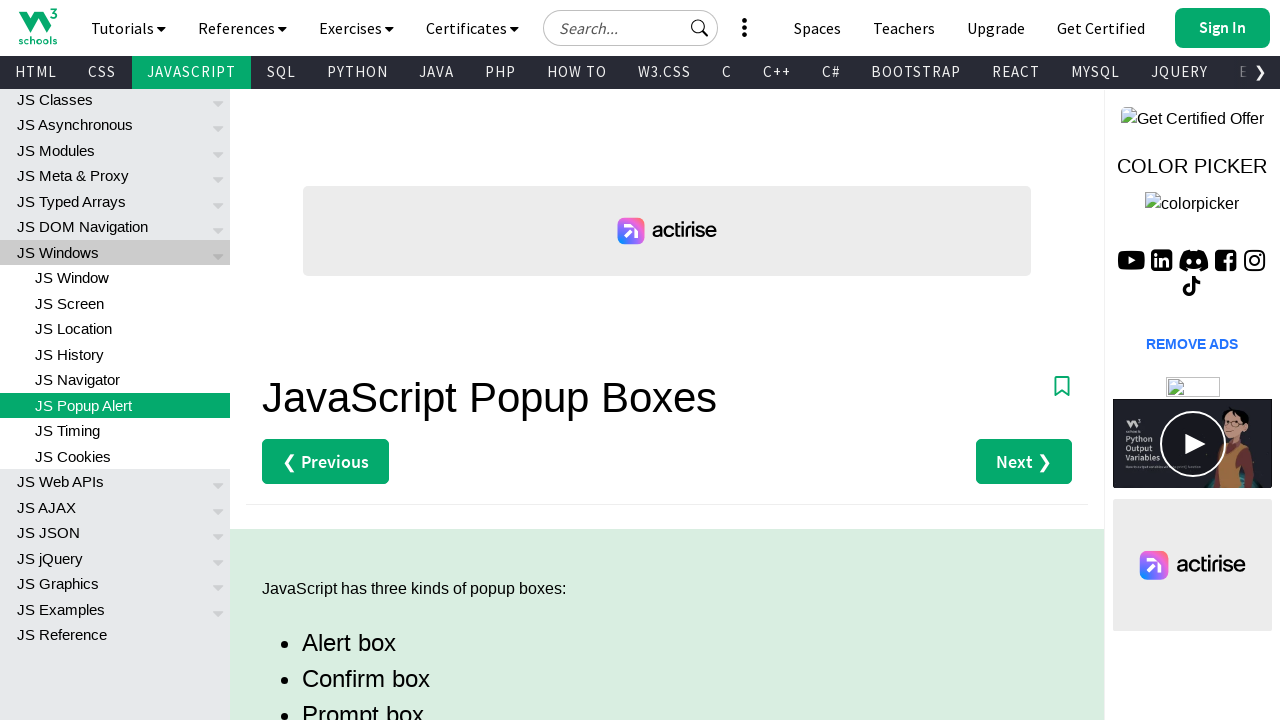

Clicked the first 'Try it Yourself' link at (334, 360) on (//a[text()='Try it Yourself »'])[1]
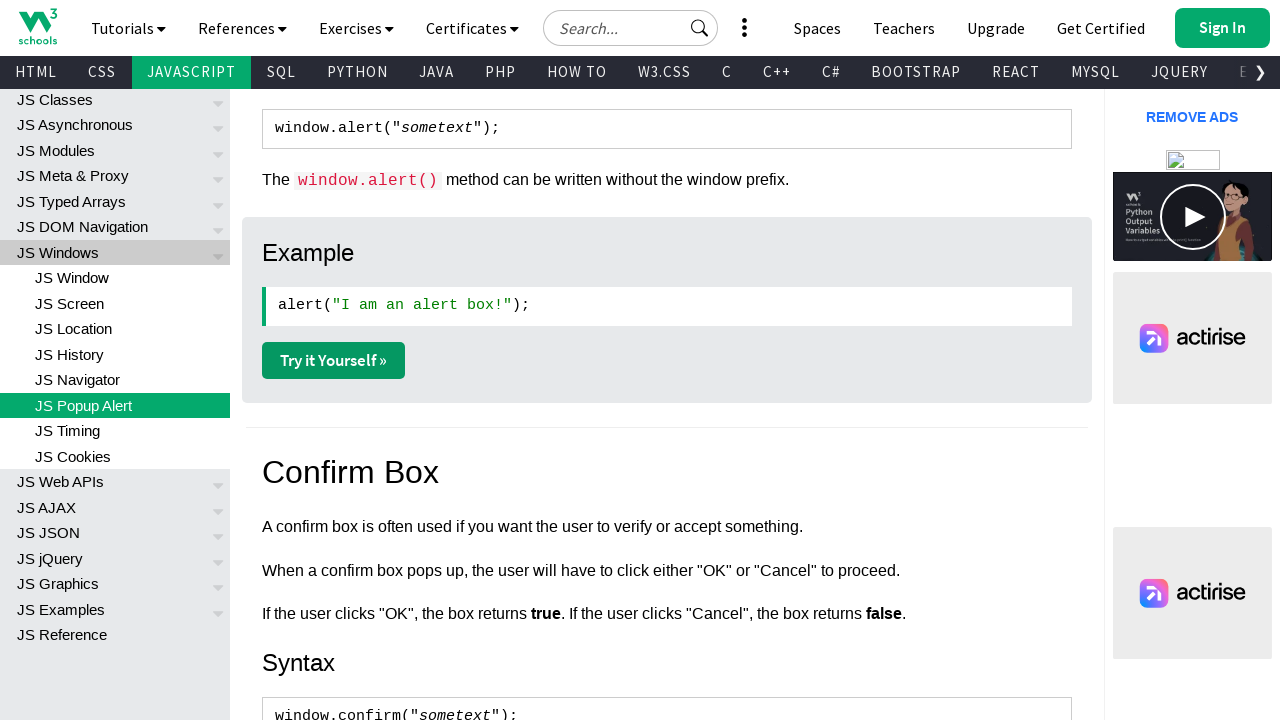

New page/tab opened after clicking 'Try it Yourself' at (334, 360) on (//a[text()='Try it Yourself »'])[1]
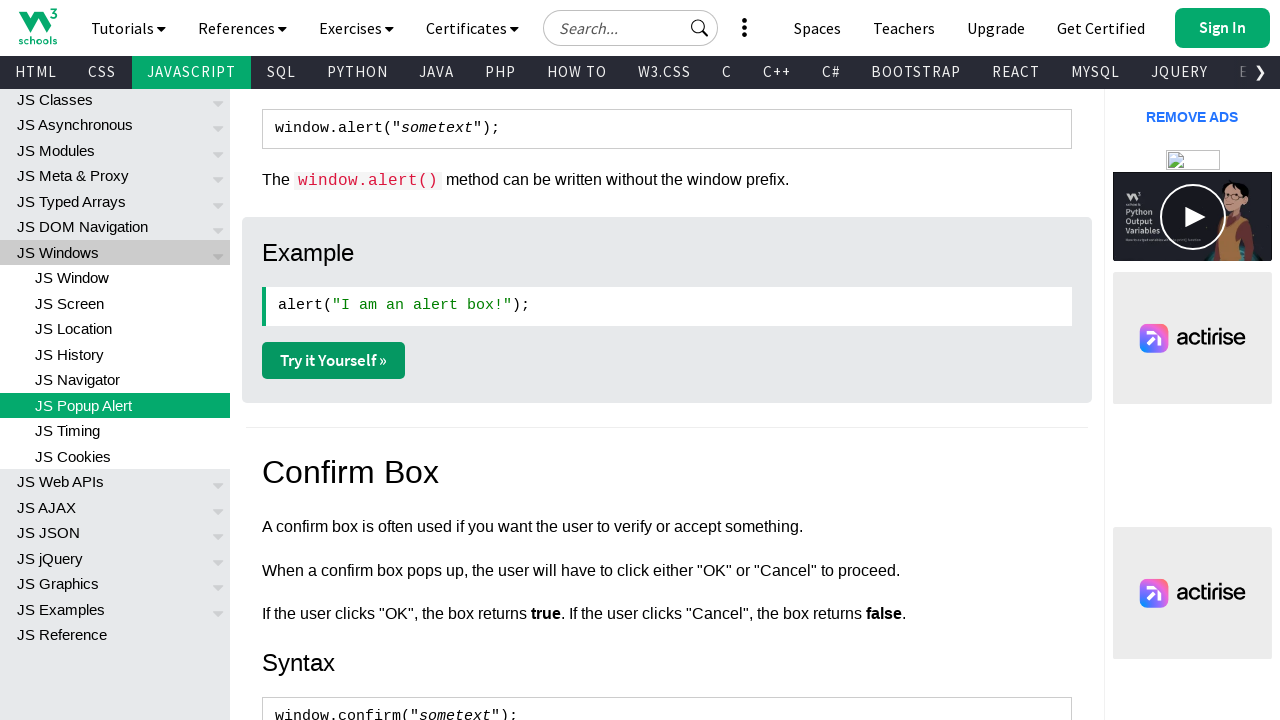

New page loaded completely
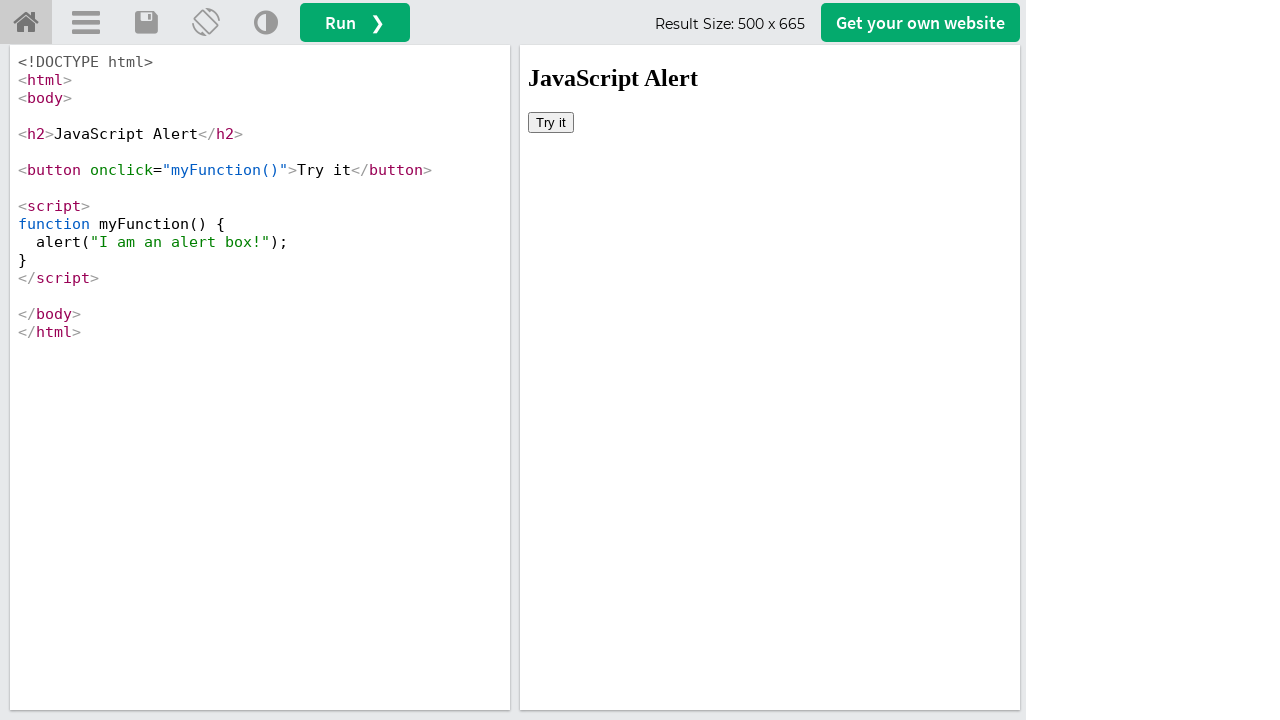

Located iframe with ID 'iframeResult'
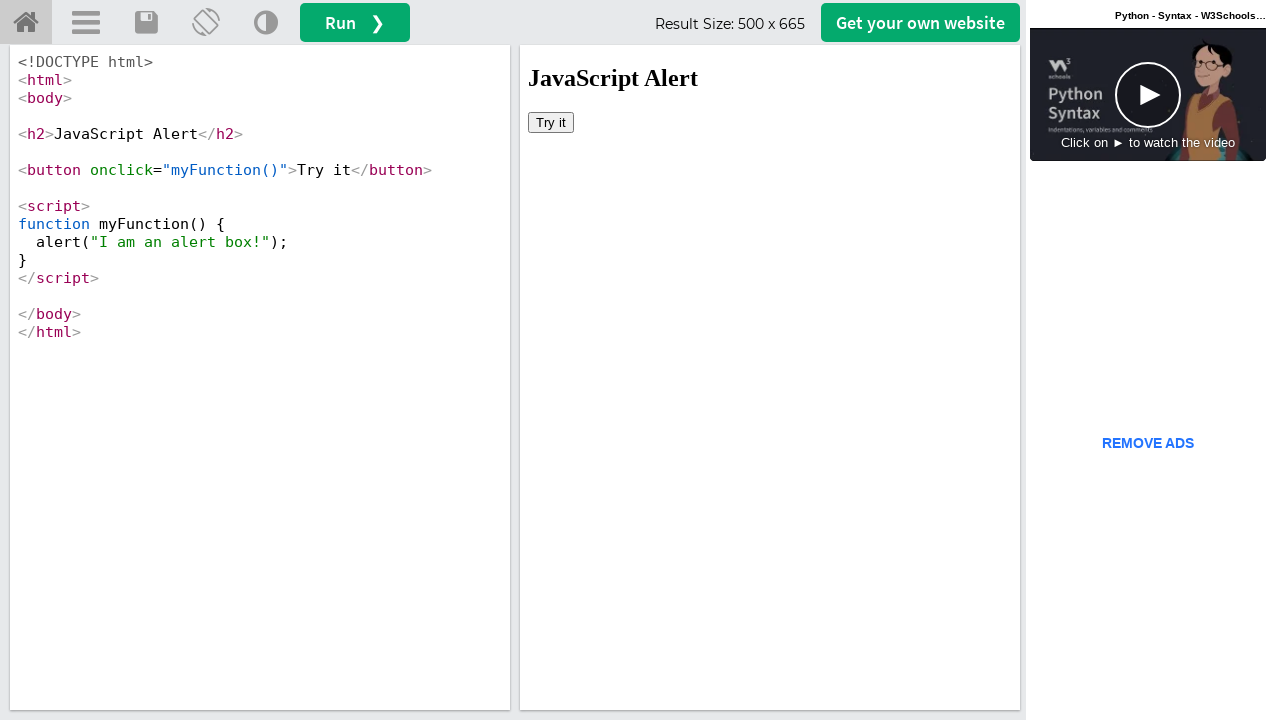

Clicked 'Try it' button inside iframe at (551, 122) on #iframeResult >> internal:control=enter-frame >> xpath=//button[text()='Try it']
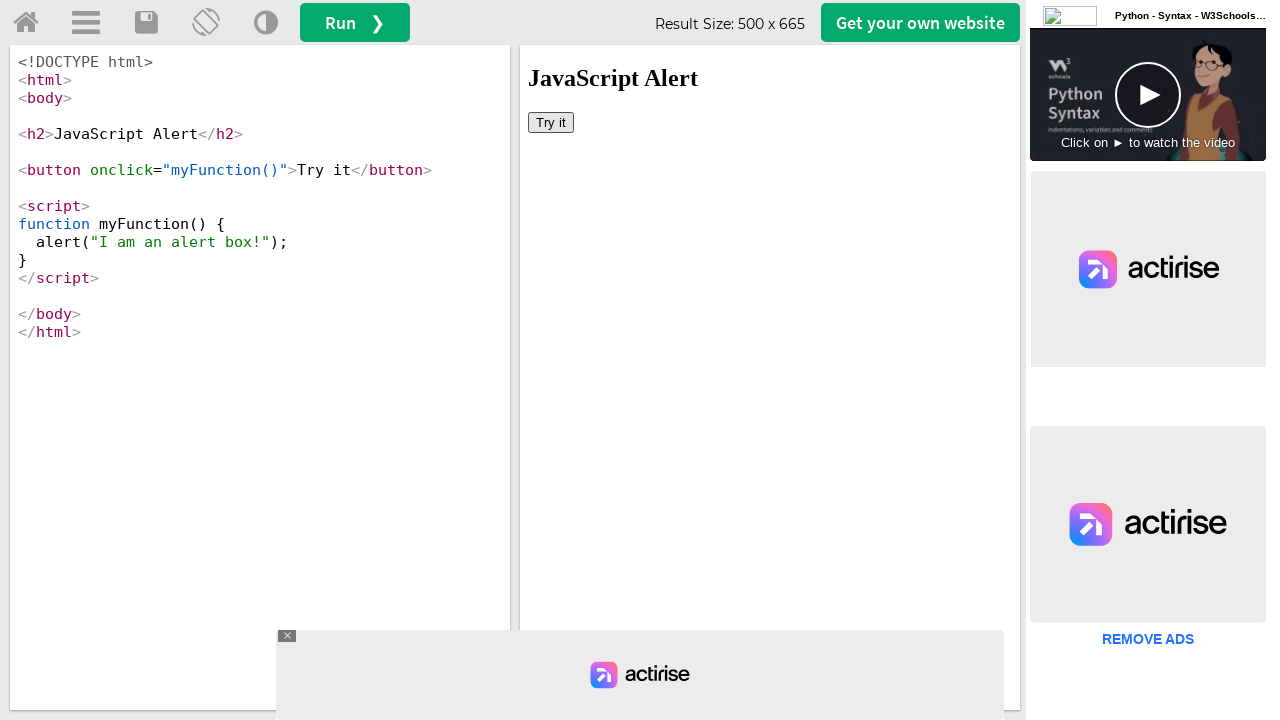

Set up dialog handler to accept alerts
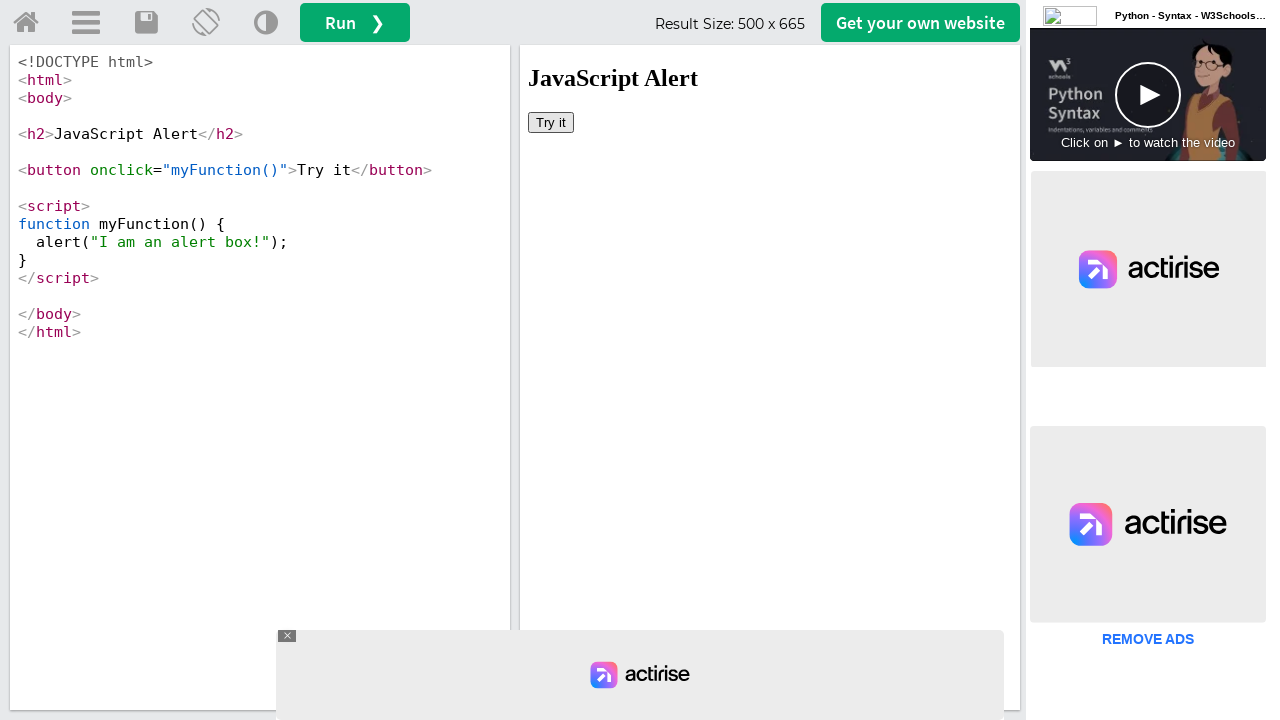

Clicked 'Try it' button again to trigger alert with handler active at (551, 122) on #iframeResult >> internal:control=enter-frame >> xpath=//button[text()='Try it']
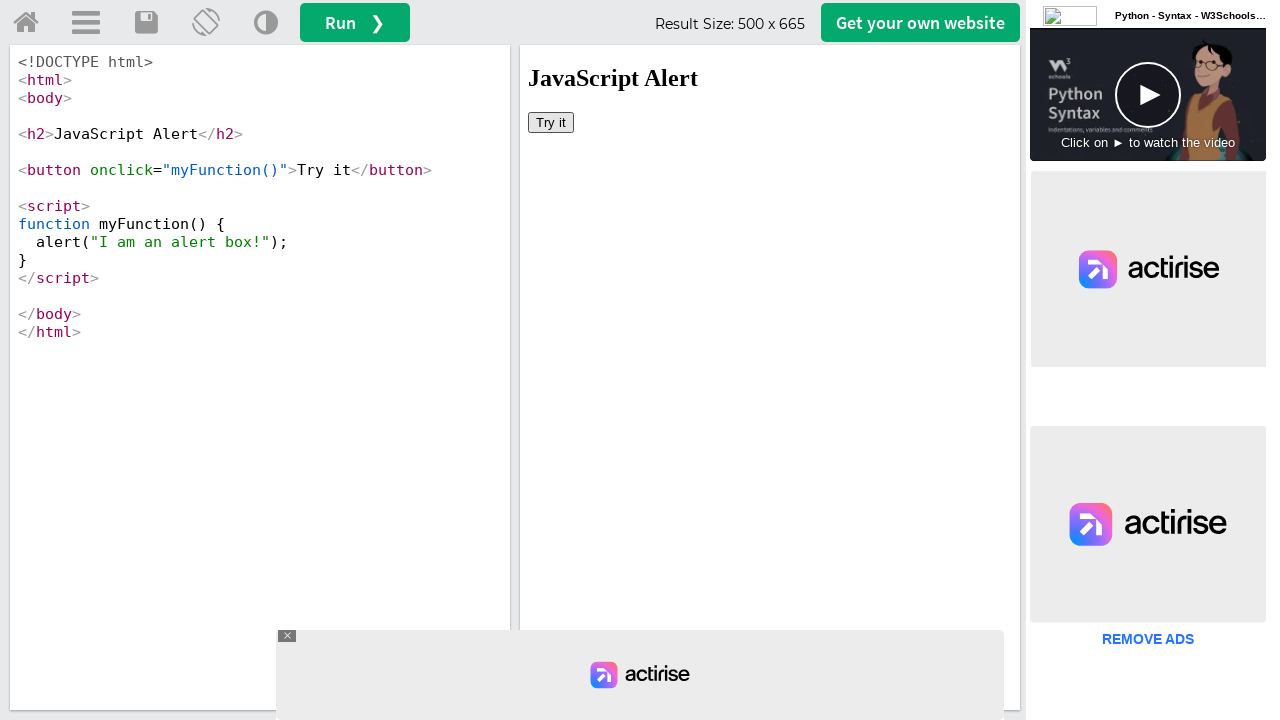

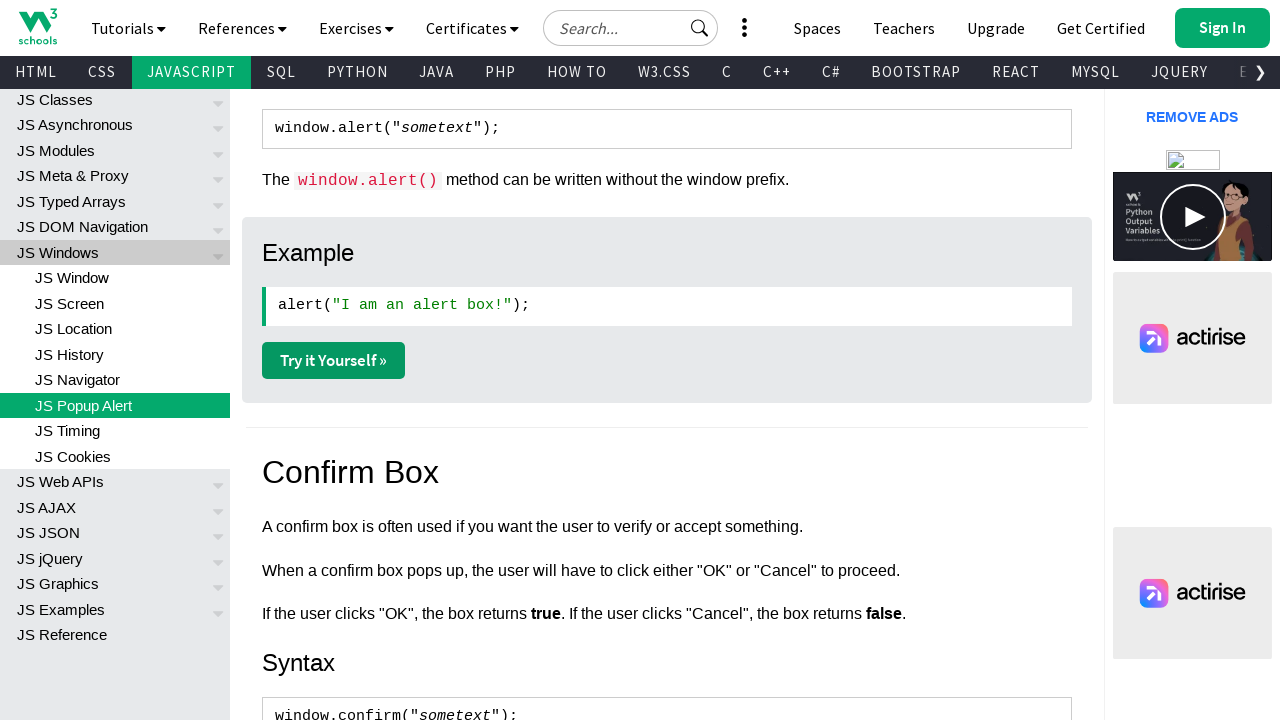